Tests the flow by going offline, then back online and navigating to checkout and confirmation pages

Starting URL: https://testathon.live/checkout

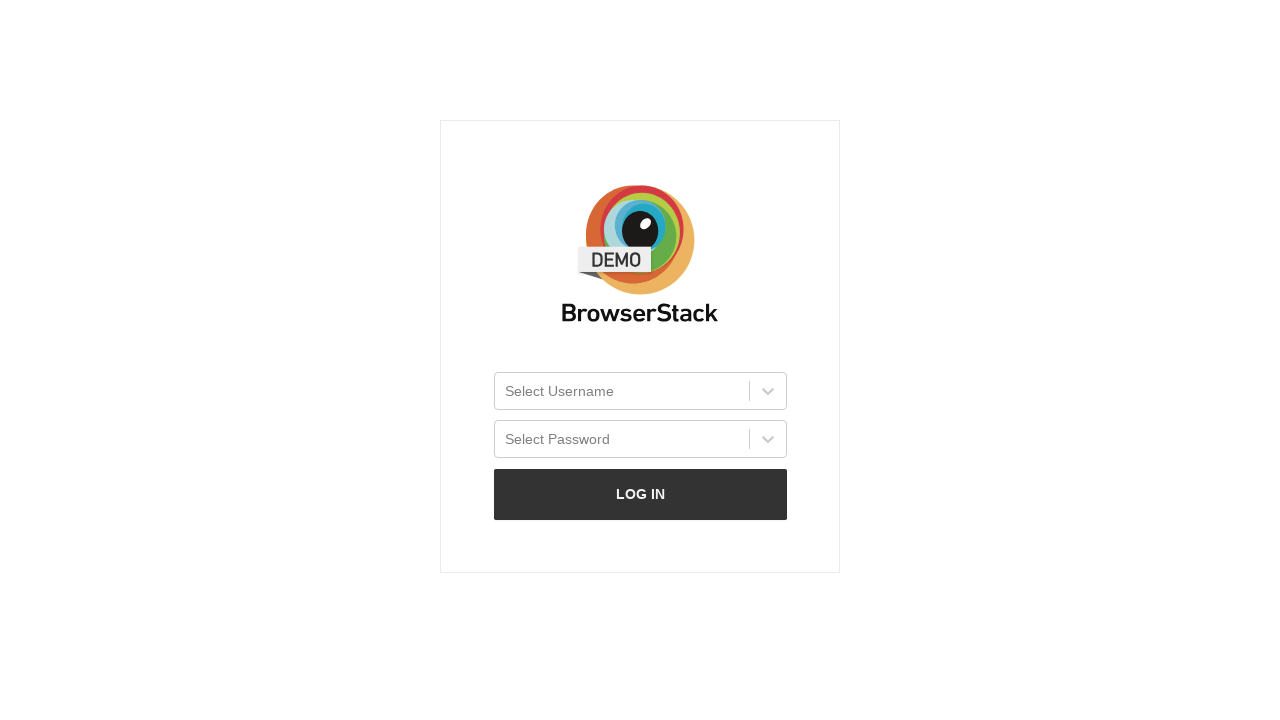

Waited for initial page load to complete (networkidle)
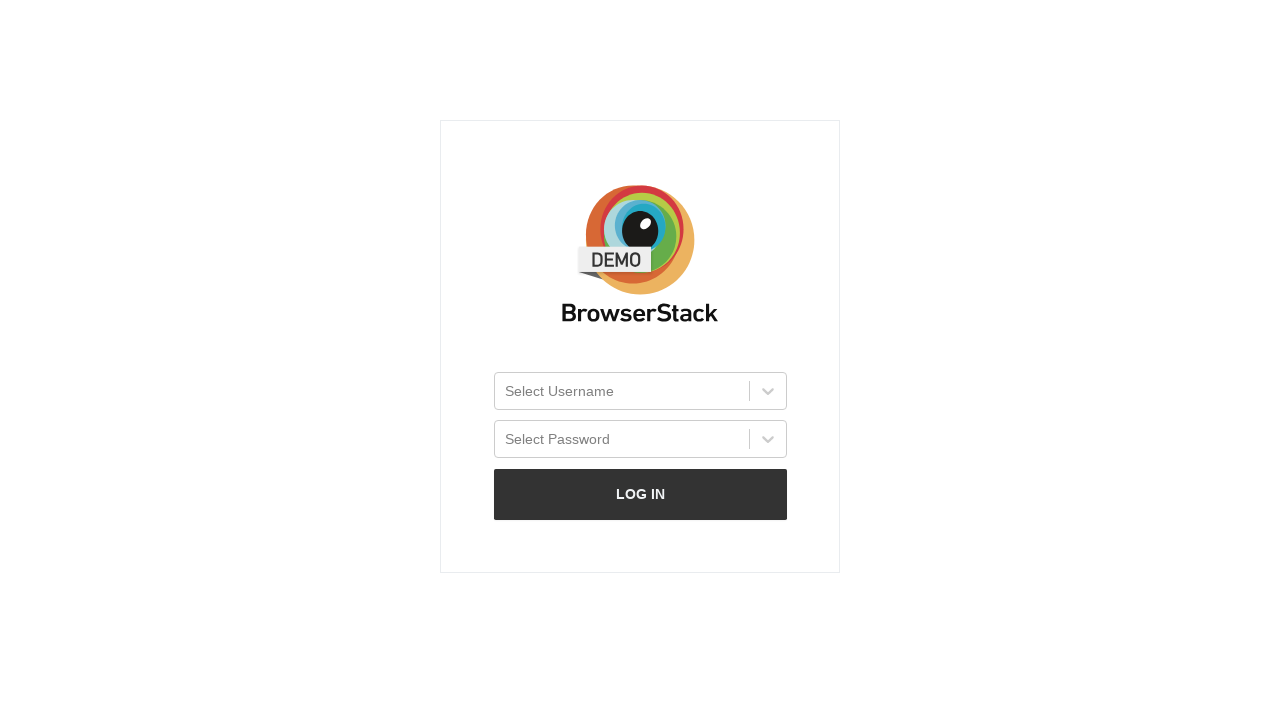

Simulated offline condition by disabling network
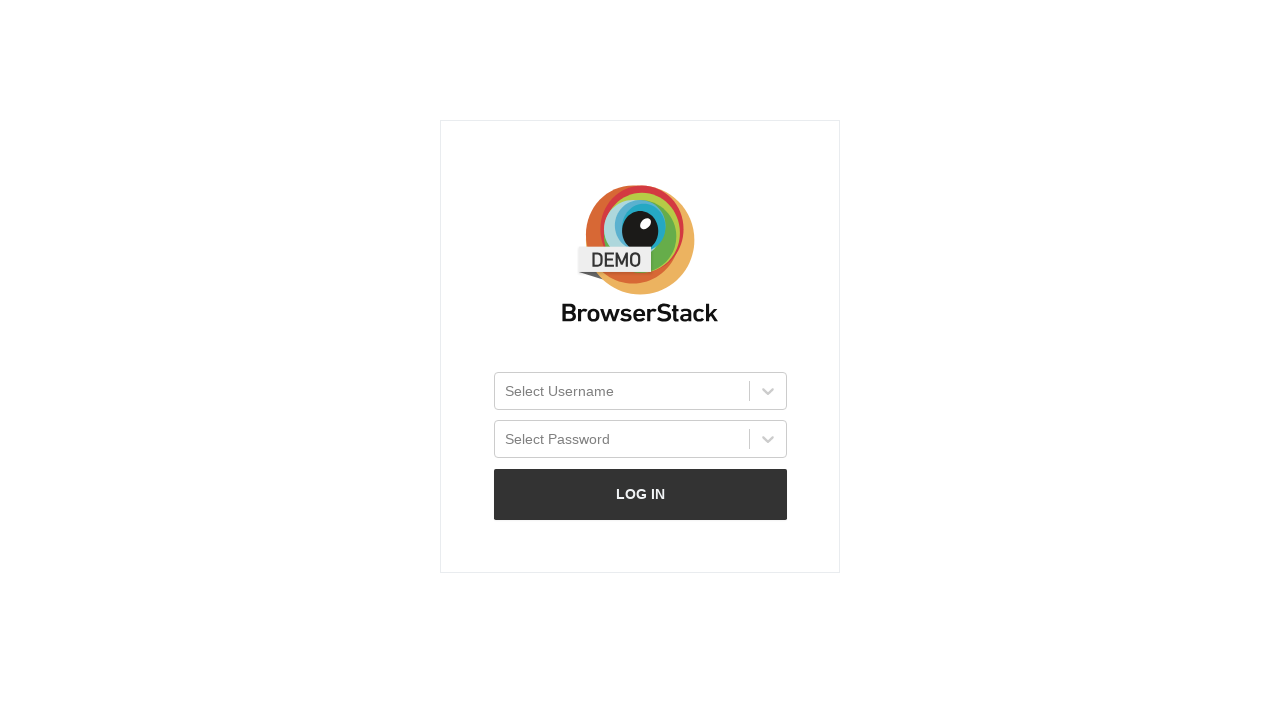

Re-enabled network connection
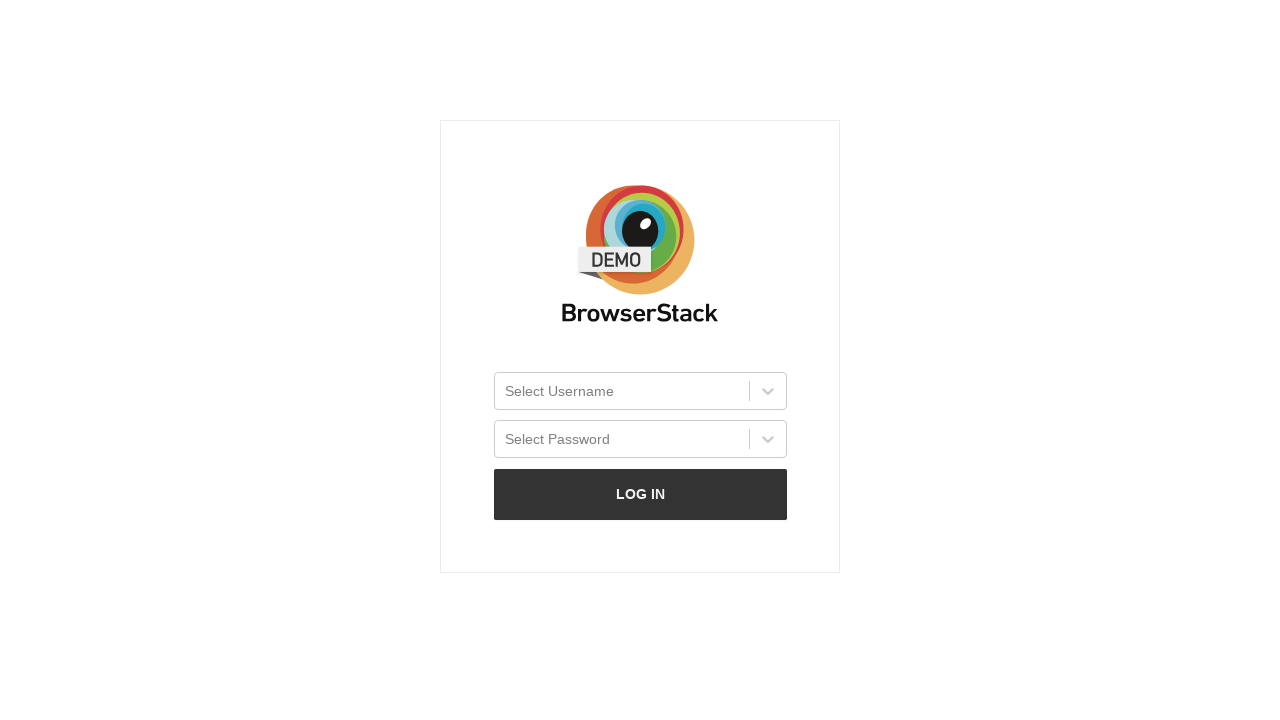

Navigated to checkout page
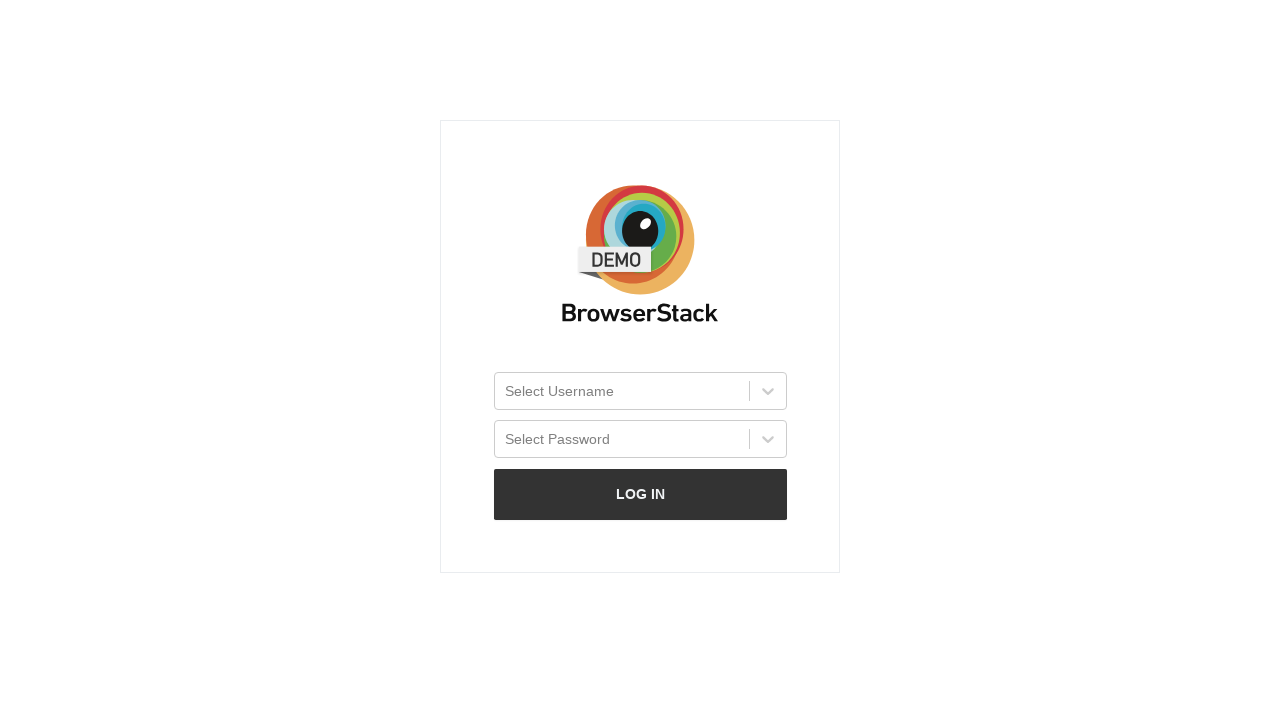

Checkout page fully loaded (networkidle)
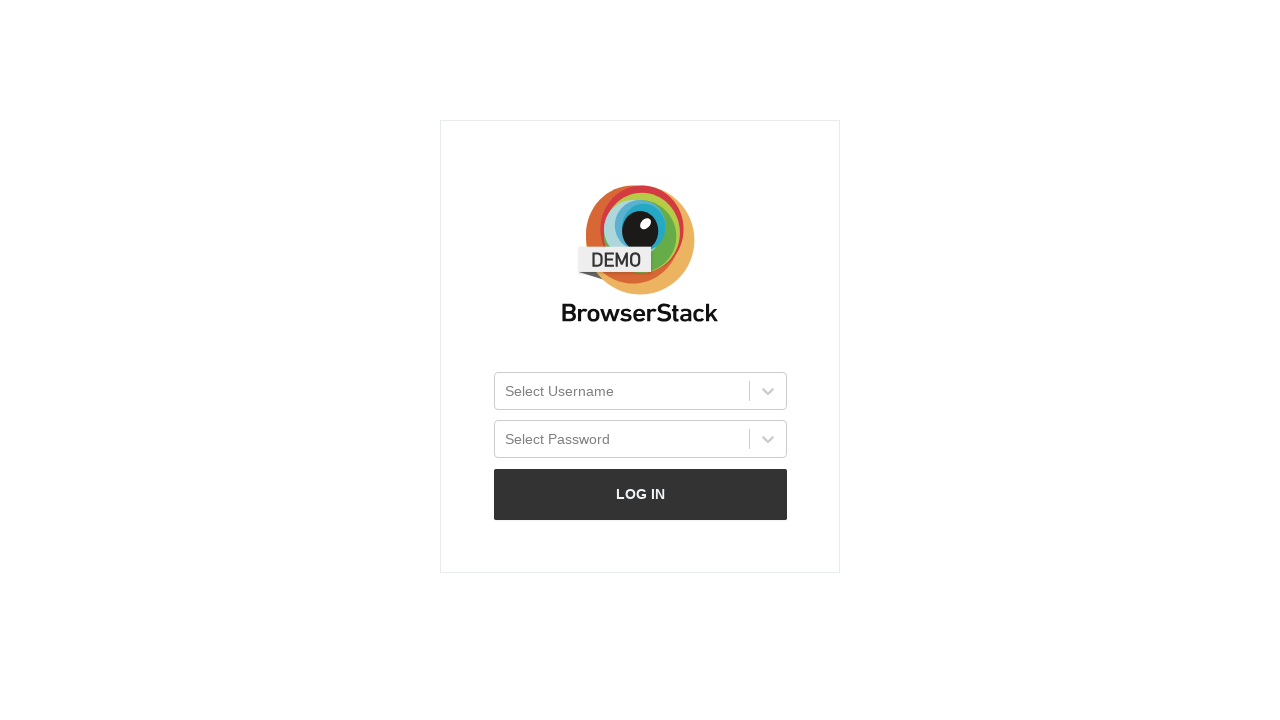

Checkout page main container (#__next) is present
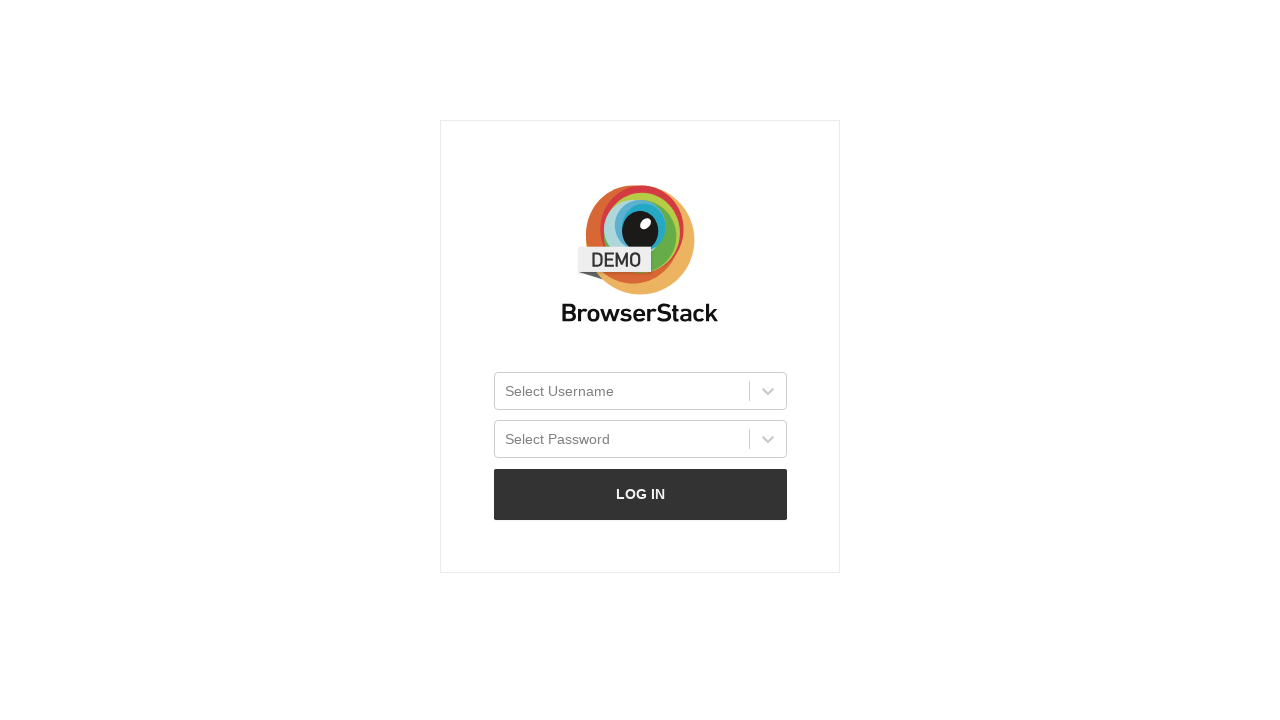

Navigated to confirmation page
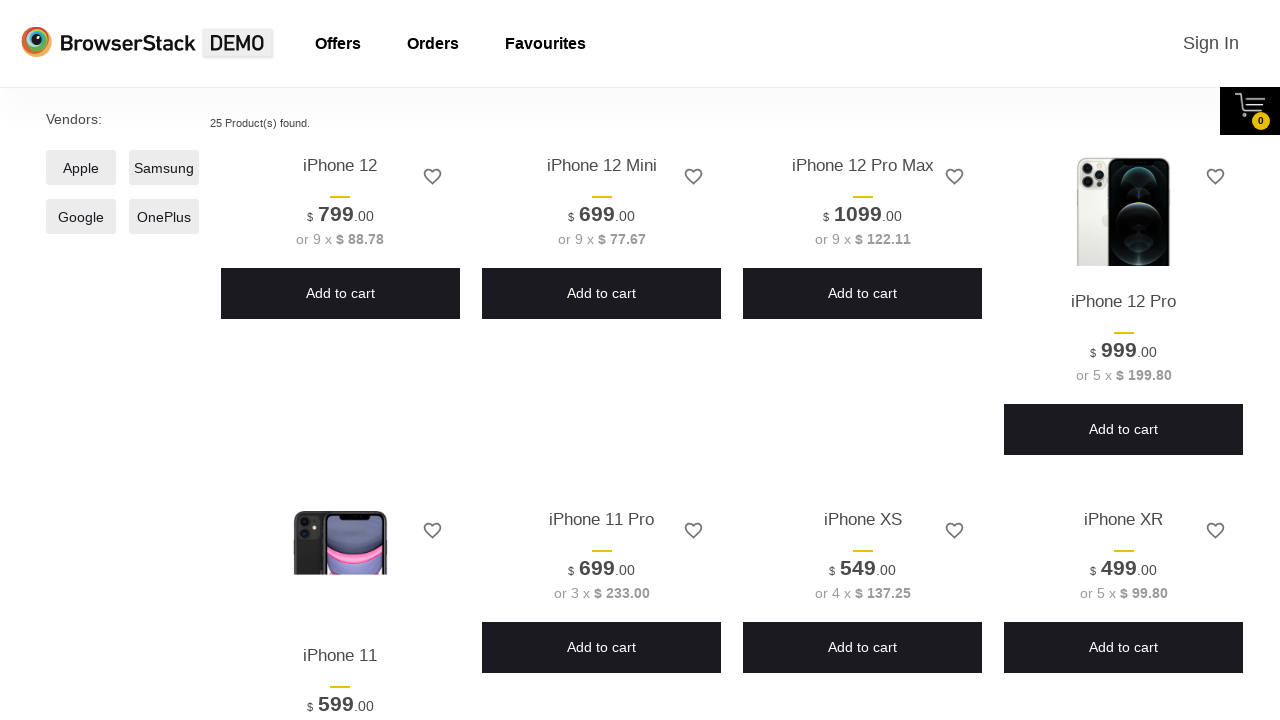

Confirmation page fully loaded (networkidle)
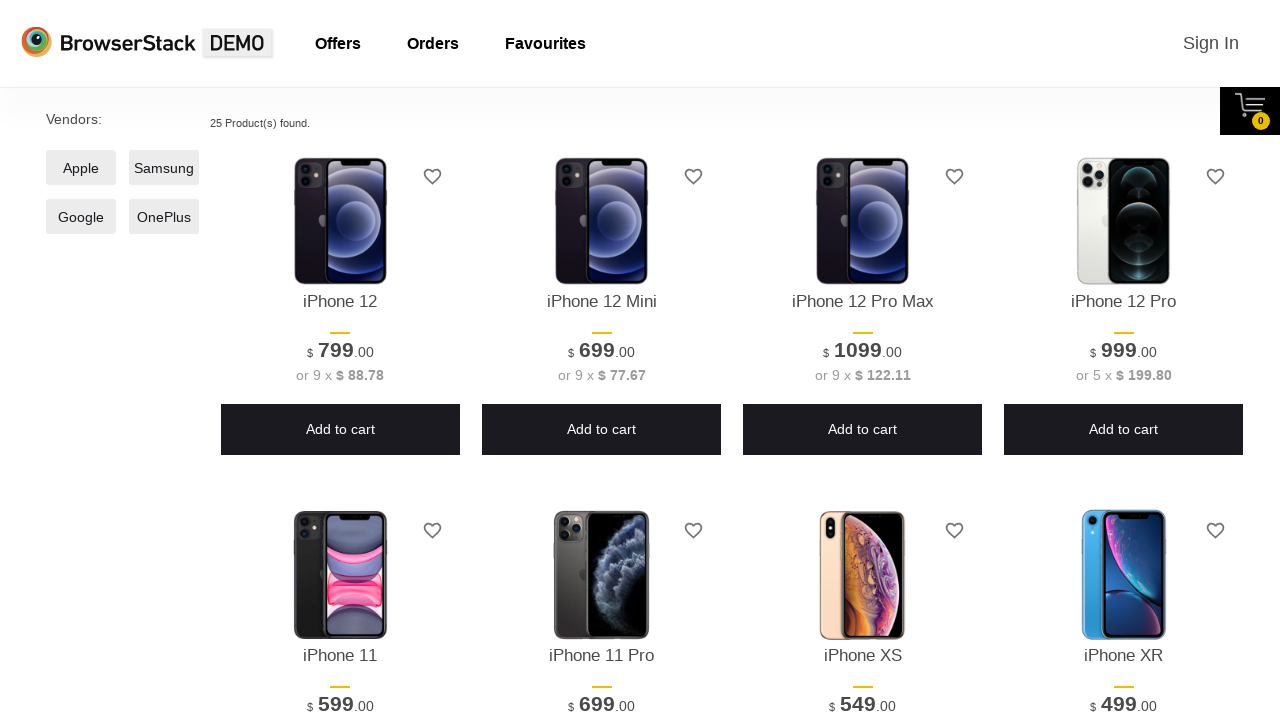

Confirmation page main container (#__next) is present
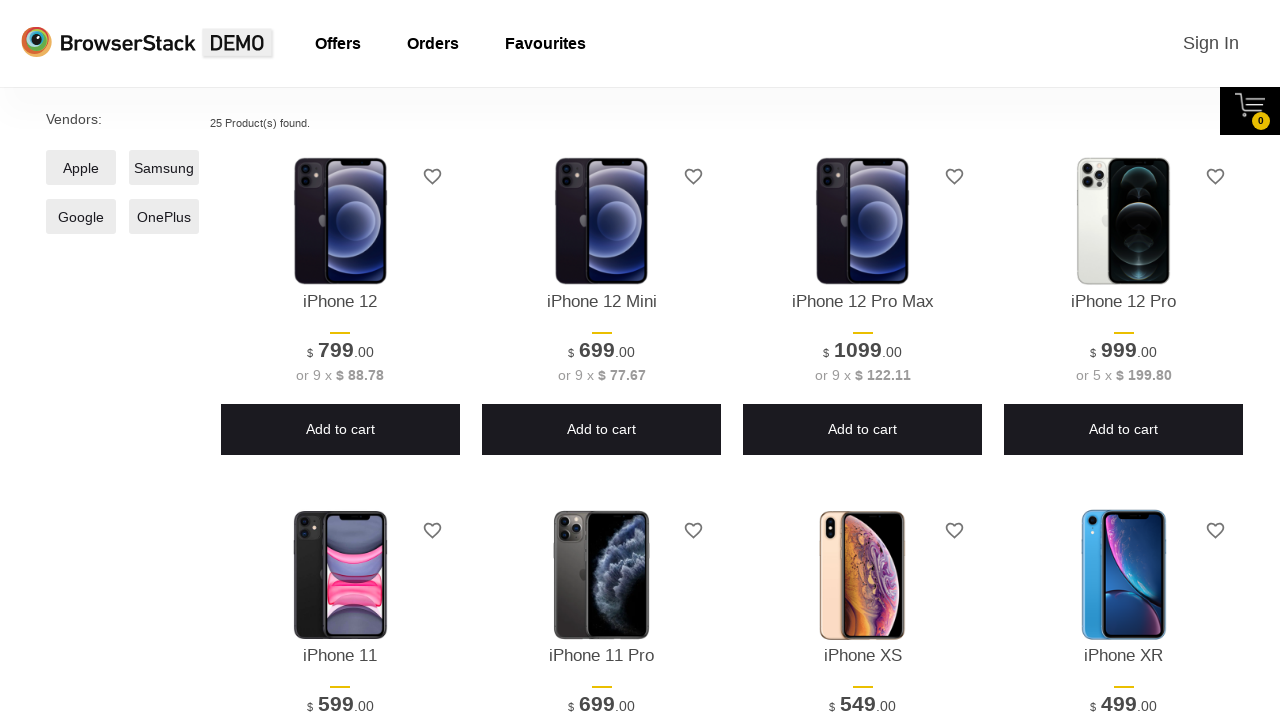

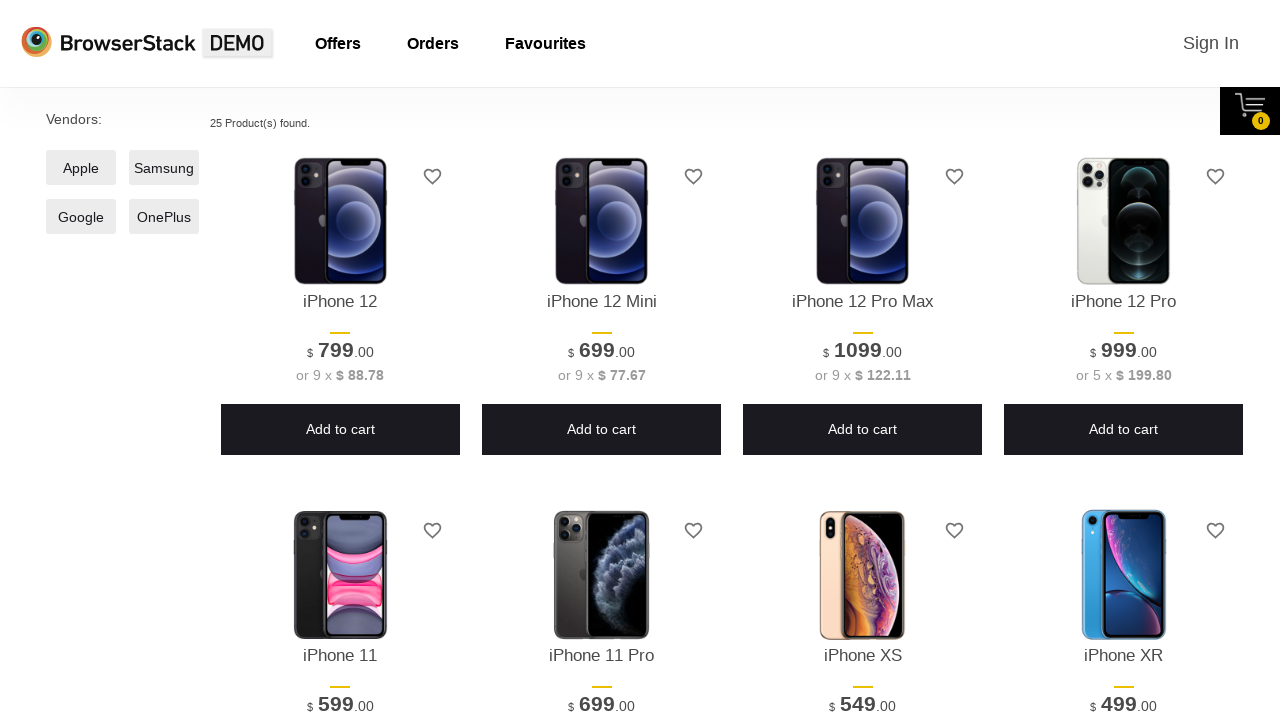